Tests a sign-up form by filling in first name, last name, and email fields, then submitting the form

Starting URL: https://secure-retreat-92358.herokuapp.com/

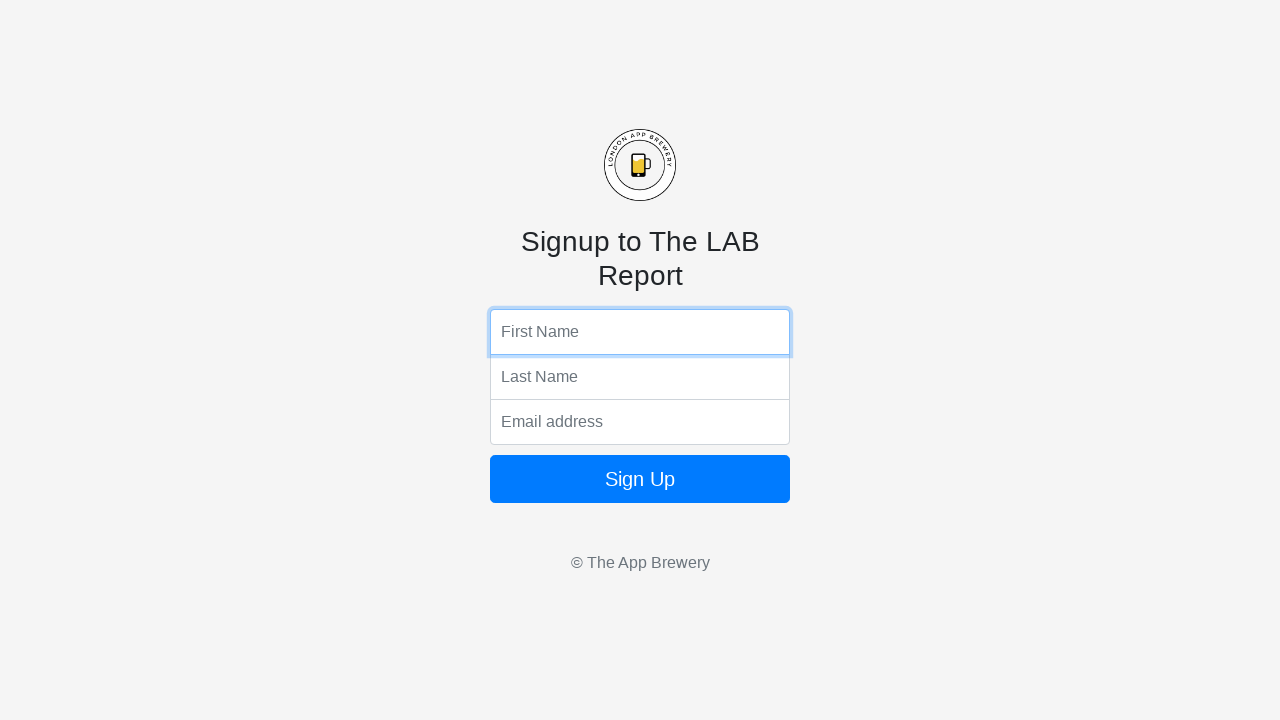

Navigated to sign-up form page
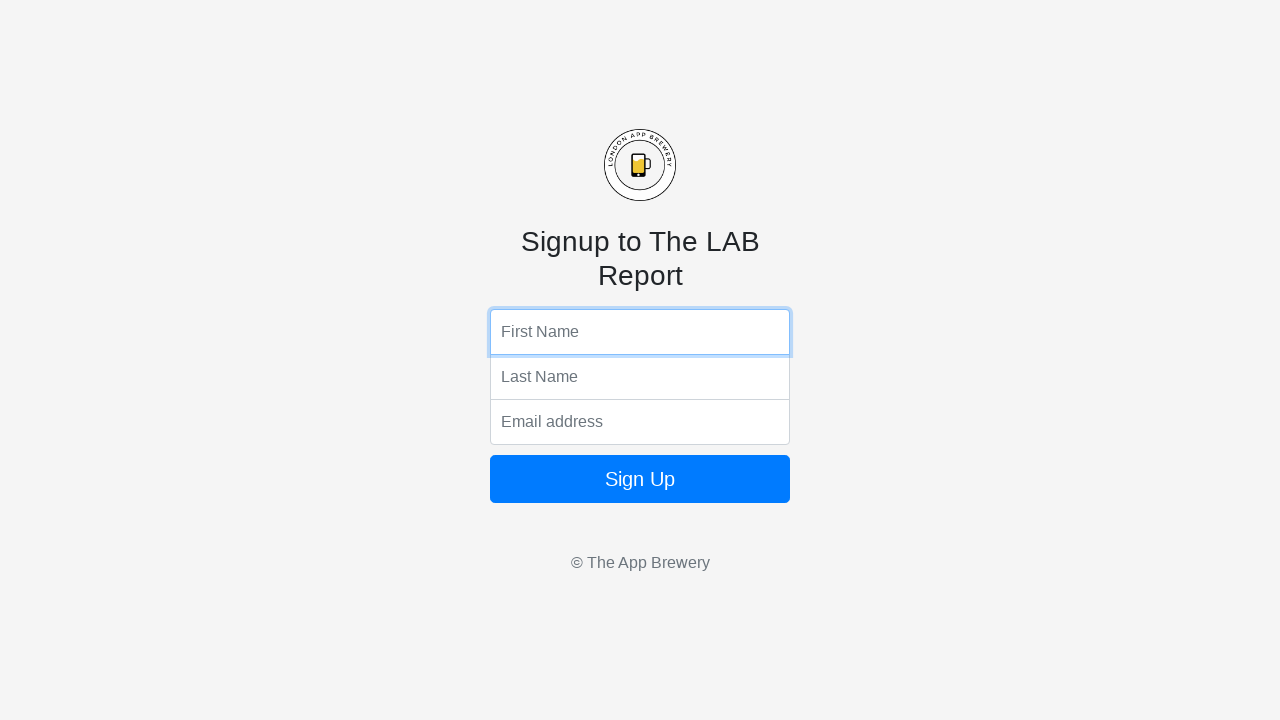

Filled first name field with 'Marcus' on input[name='fName']
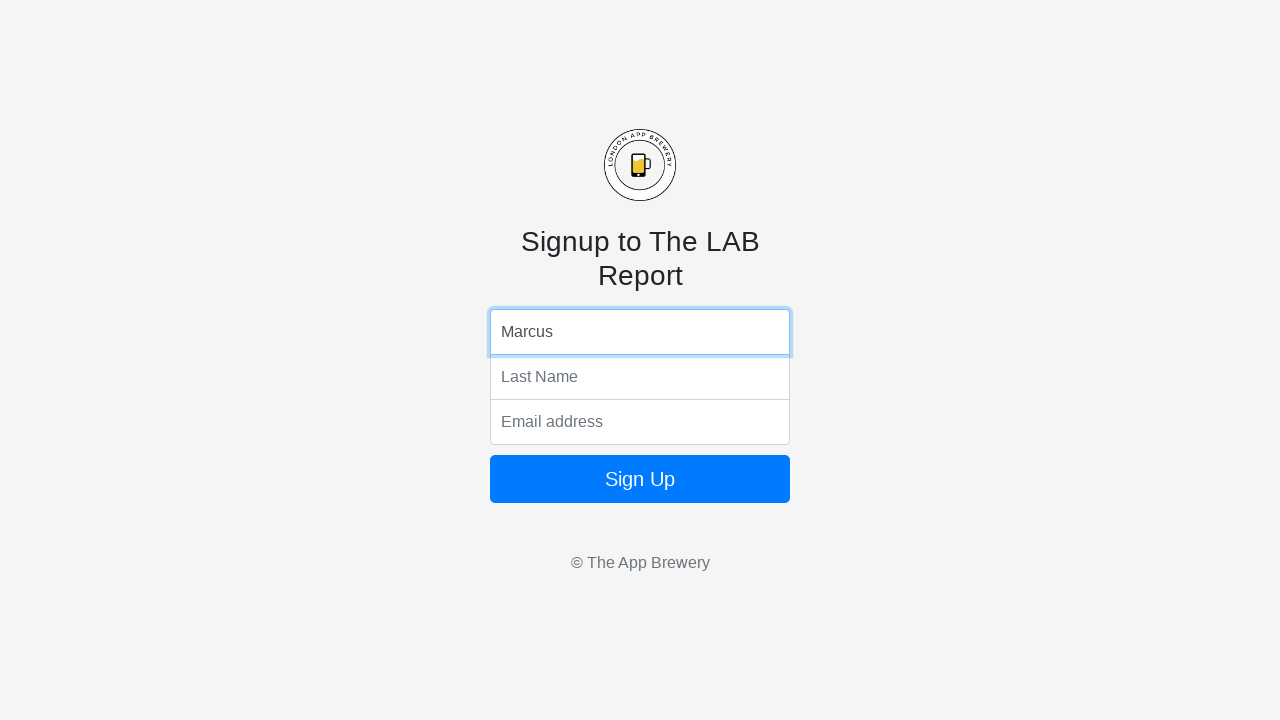

Filled last name field with 'Wellington' on input[name='lName']
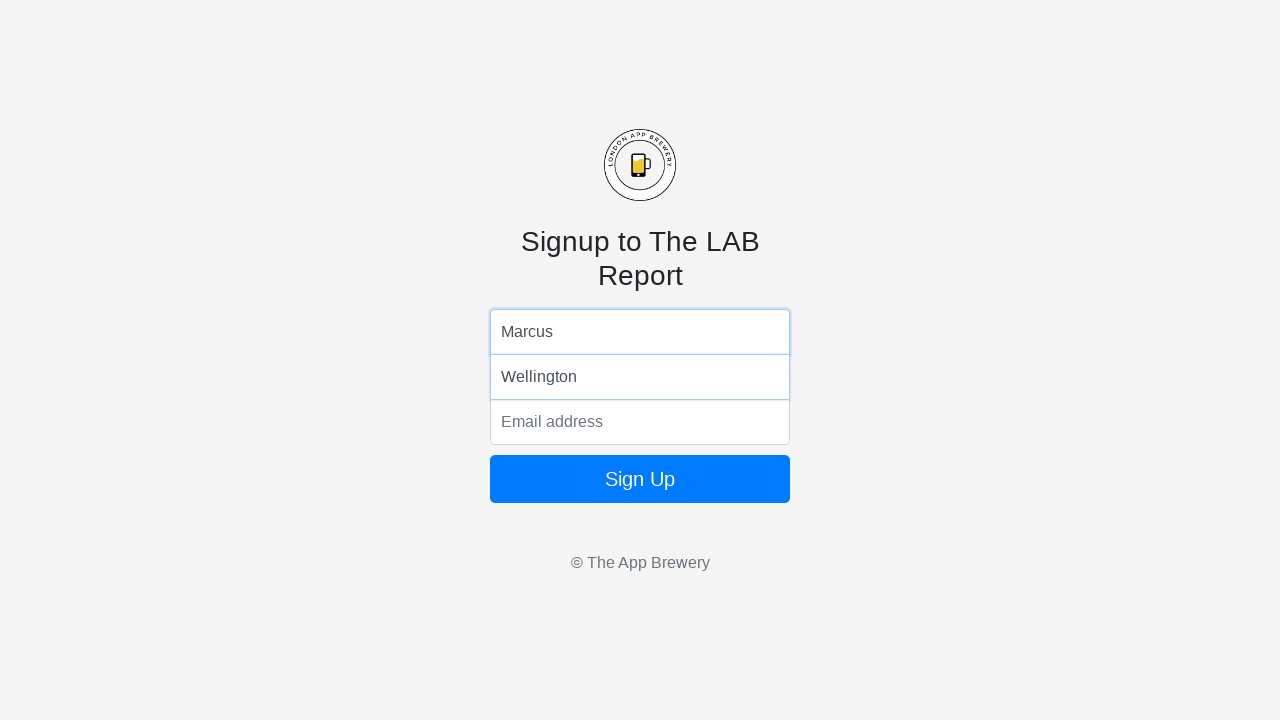

Filled email field with 'marcus.wellington@example.com' on input[name='email']
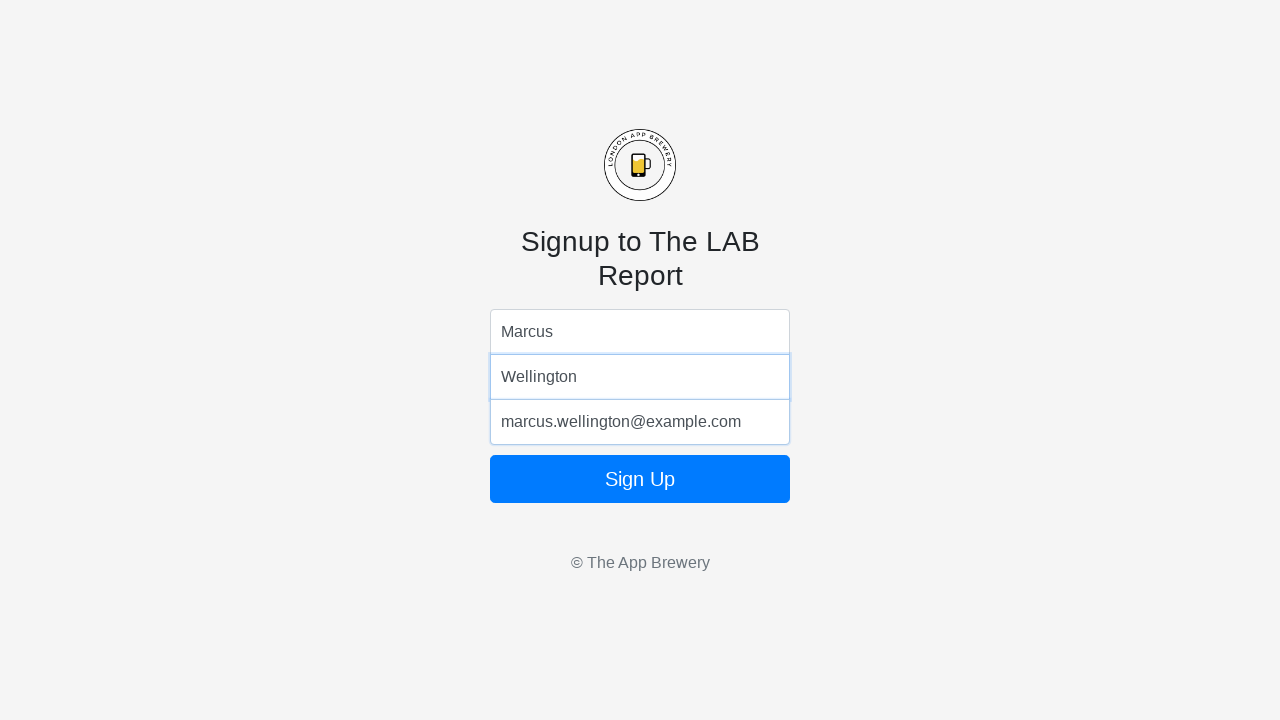

Clicked submit button to submit the sign-up form at (640, 479) on .form-signin button
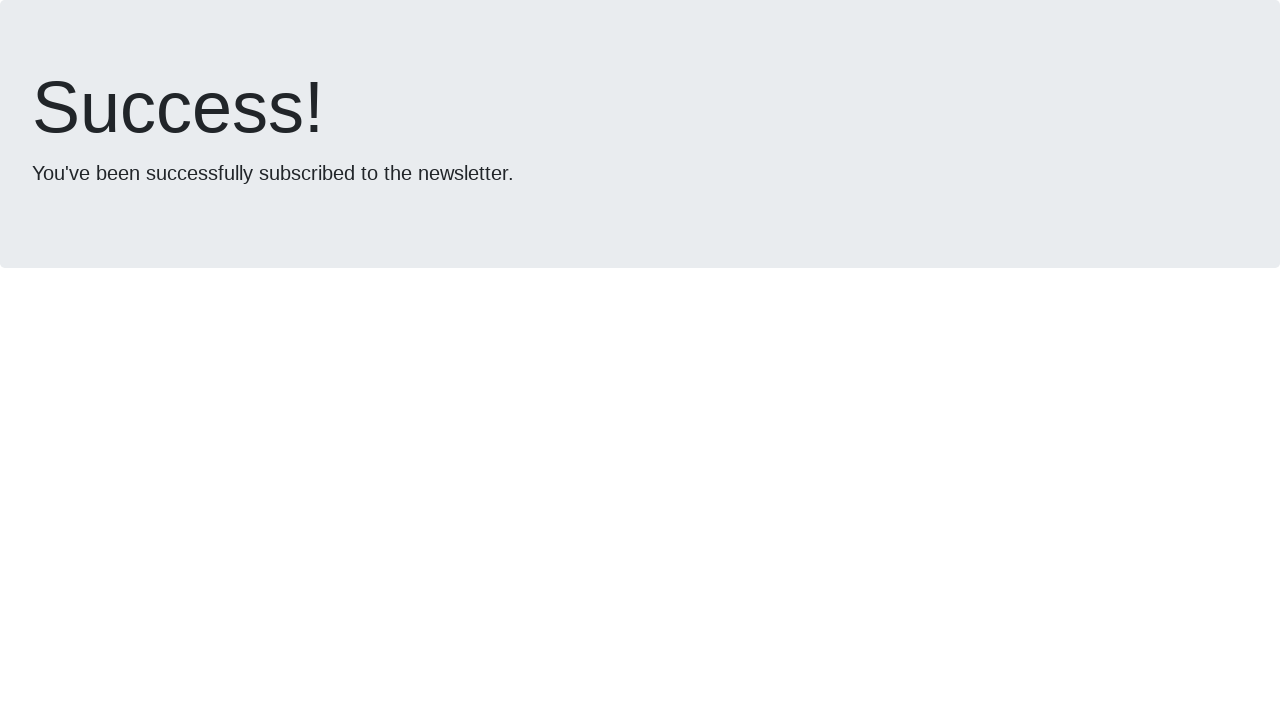

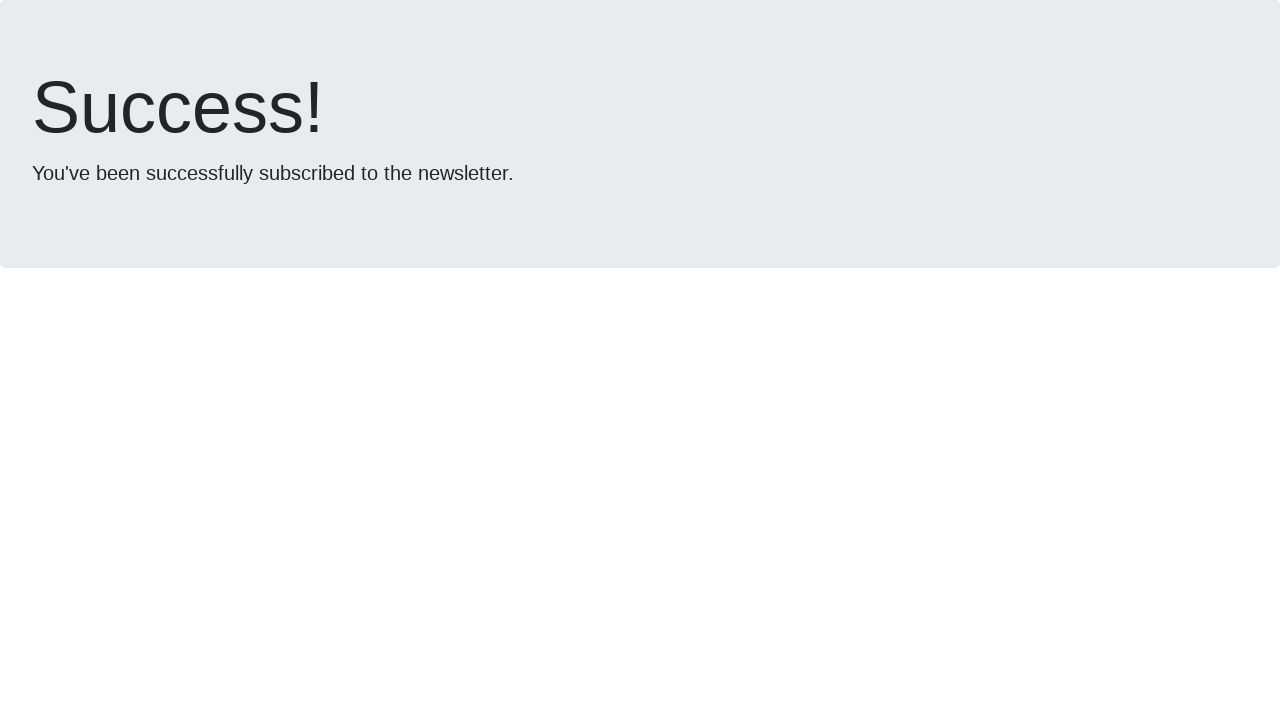